Tests the Shop By Brand menu hover functionality and verifies that the dropdown menu contains the expected number of elements

Starting URL: https://www.autocareparts.com/

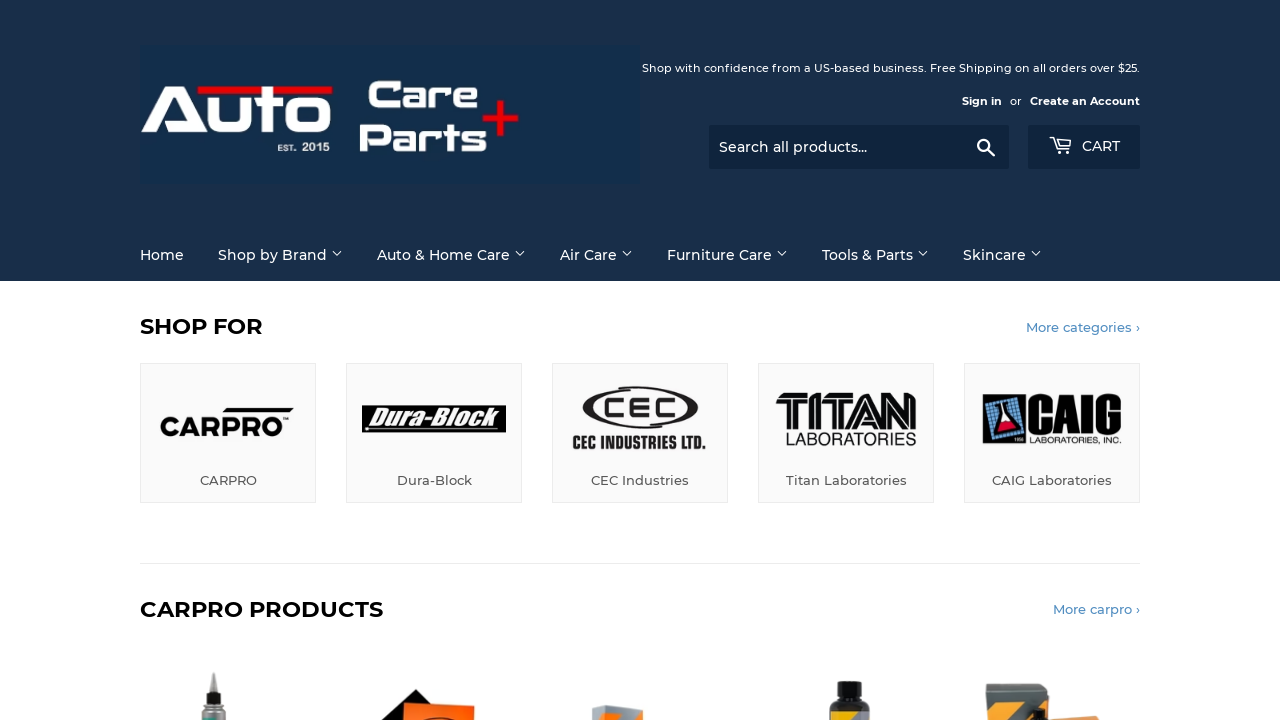

Waited for Shop By Brand link to be visible
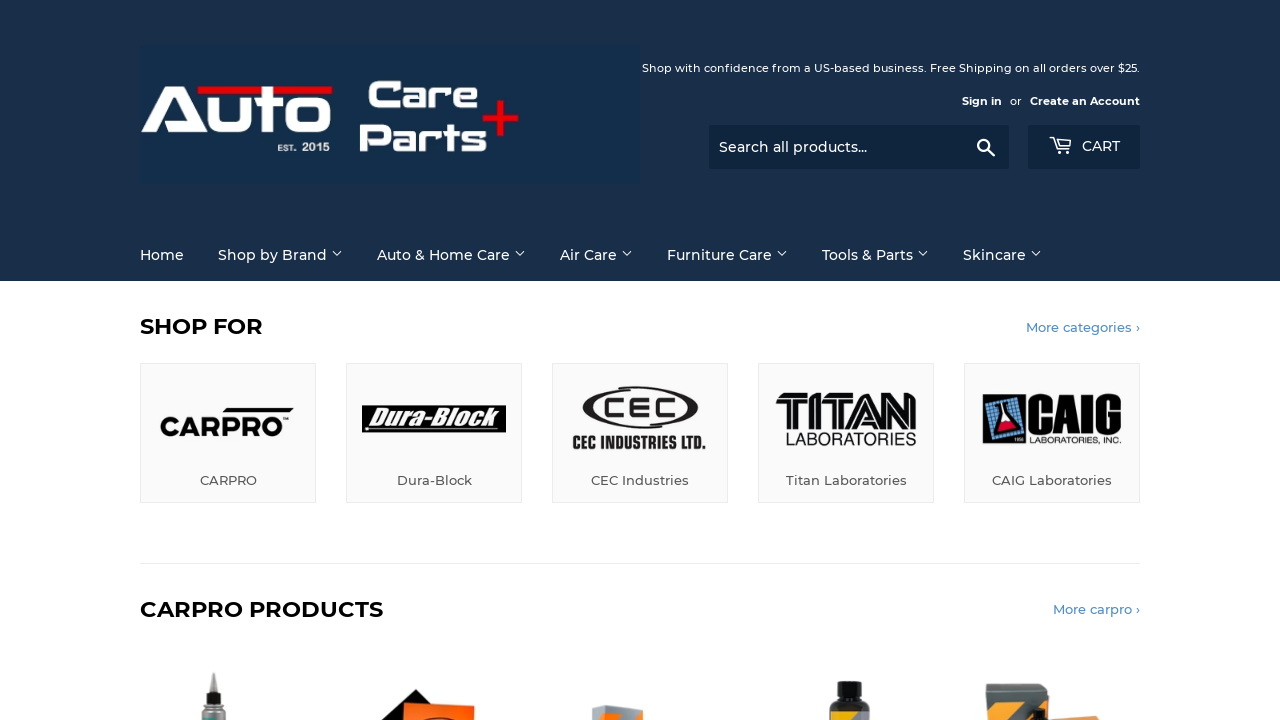

Hovered over Shop By Brand link to reveal dropdown menu
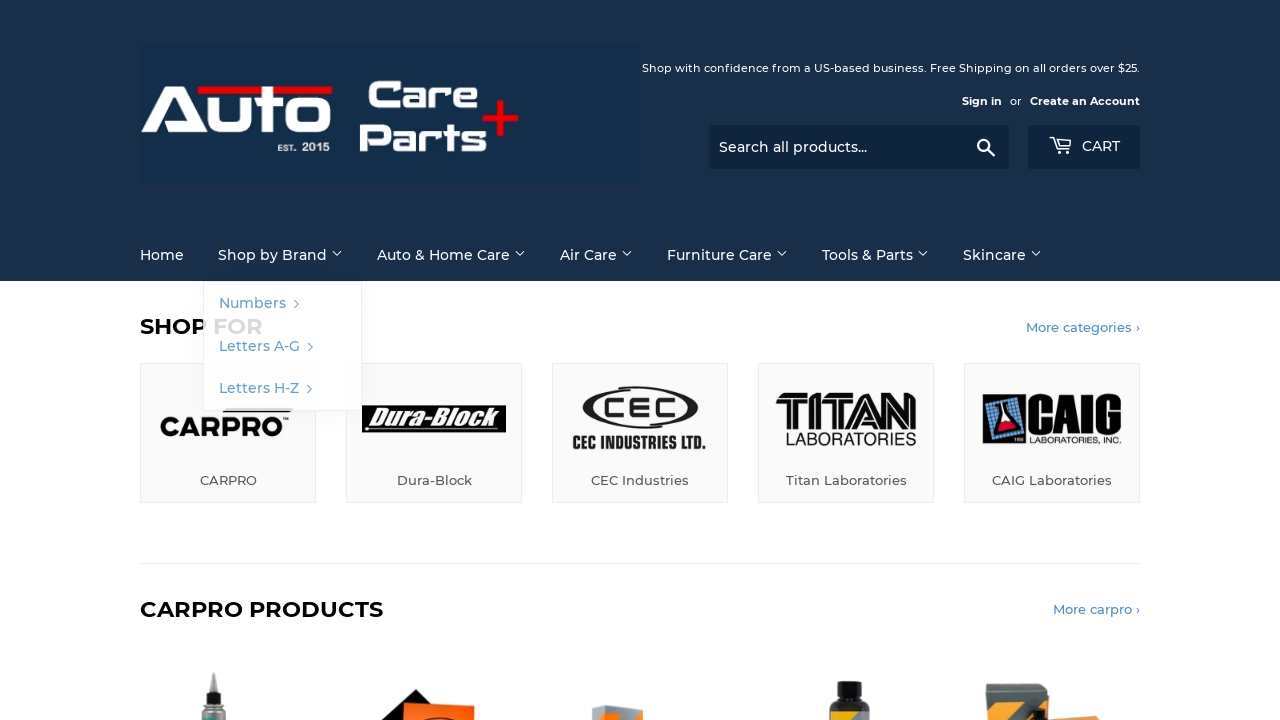

Waited 2 seconds for dropdown menu to fully appear
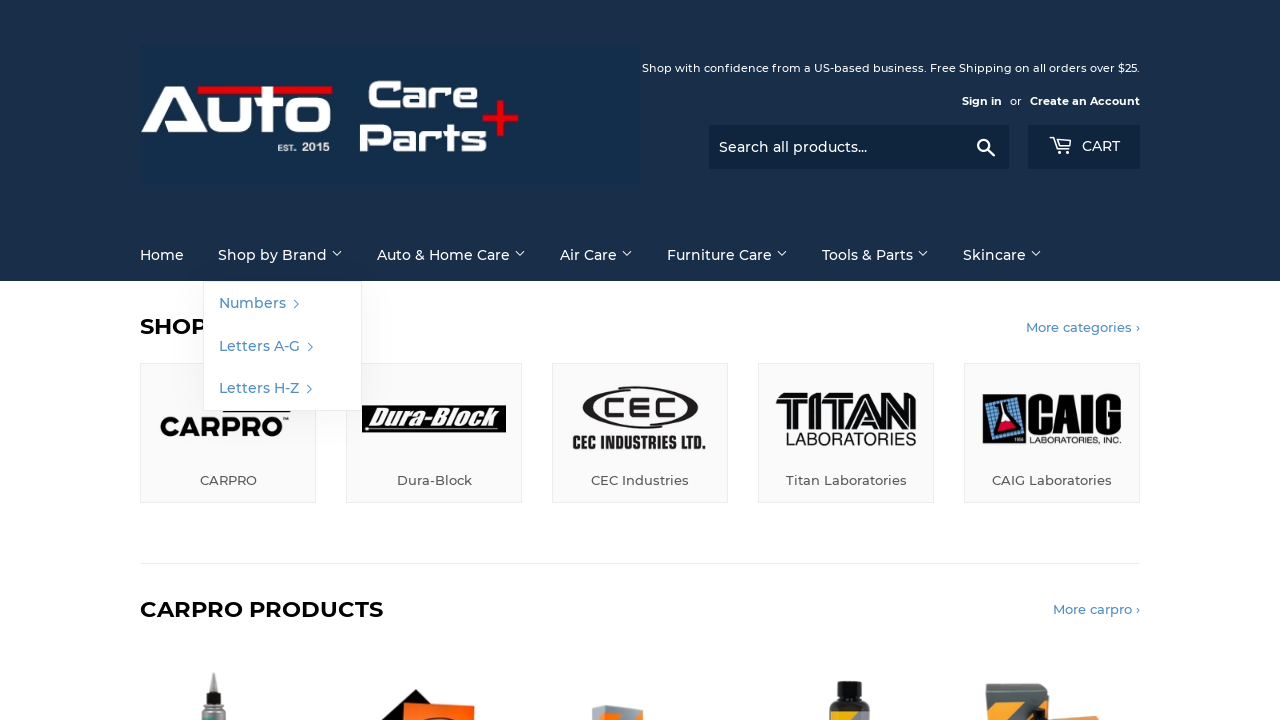

Located all dropdown arrow icon elements
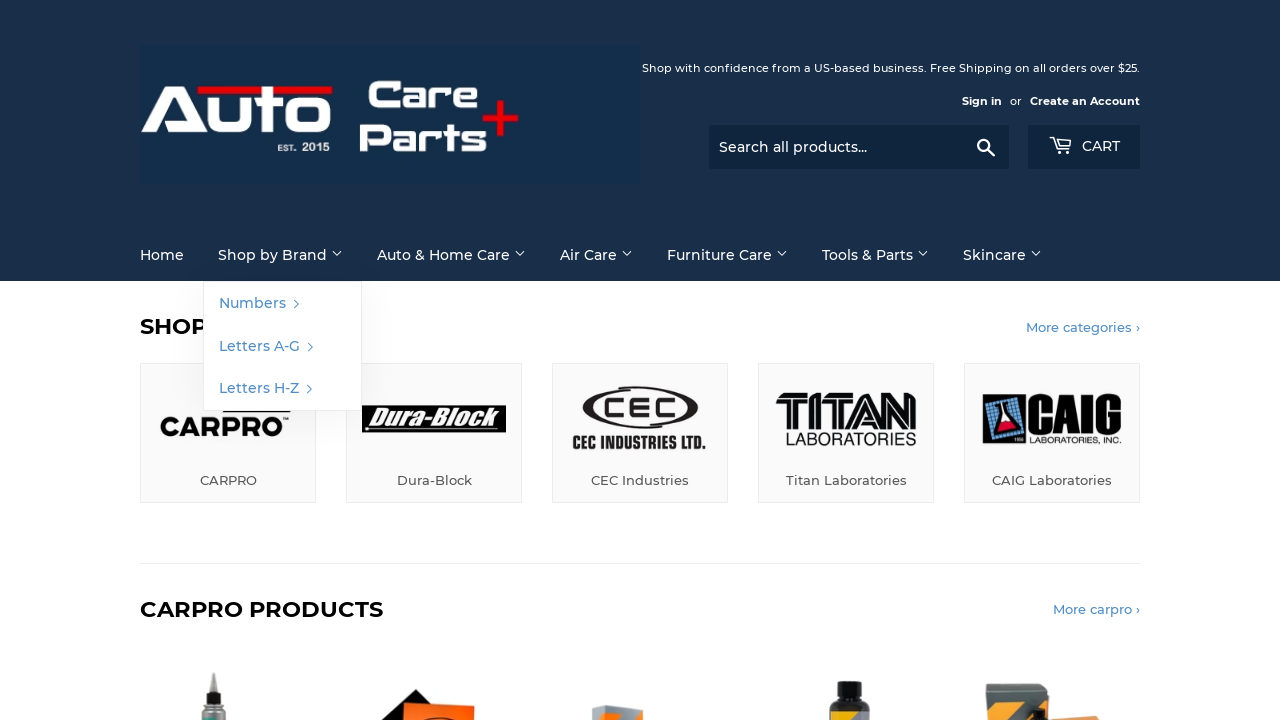

Verified dropdown contains expected 9 elements
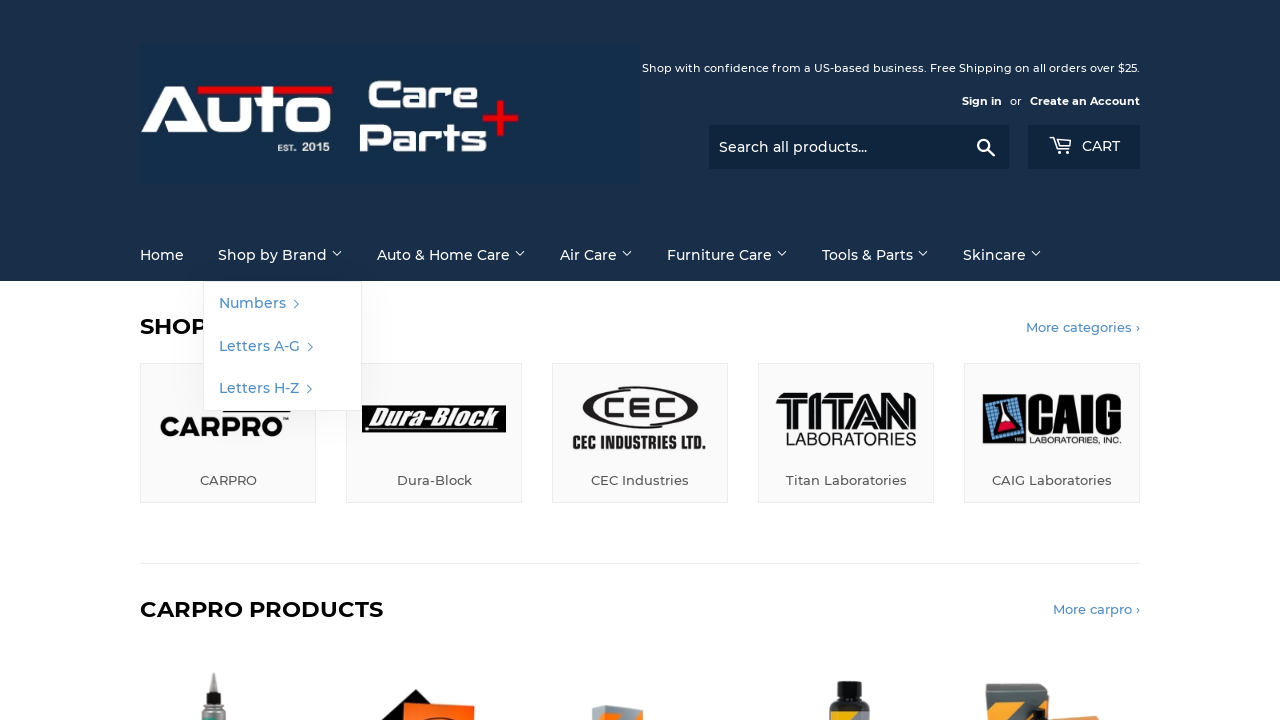

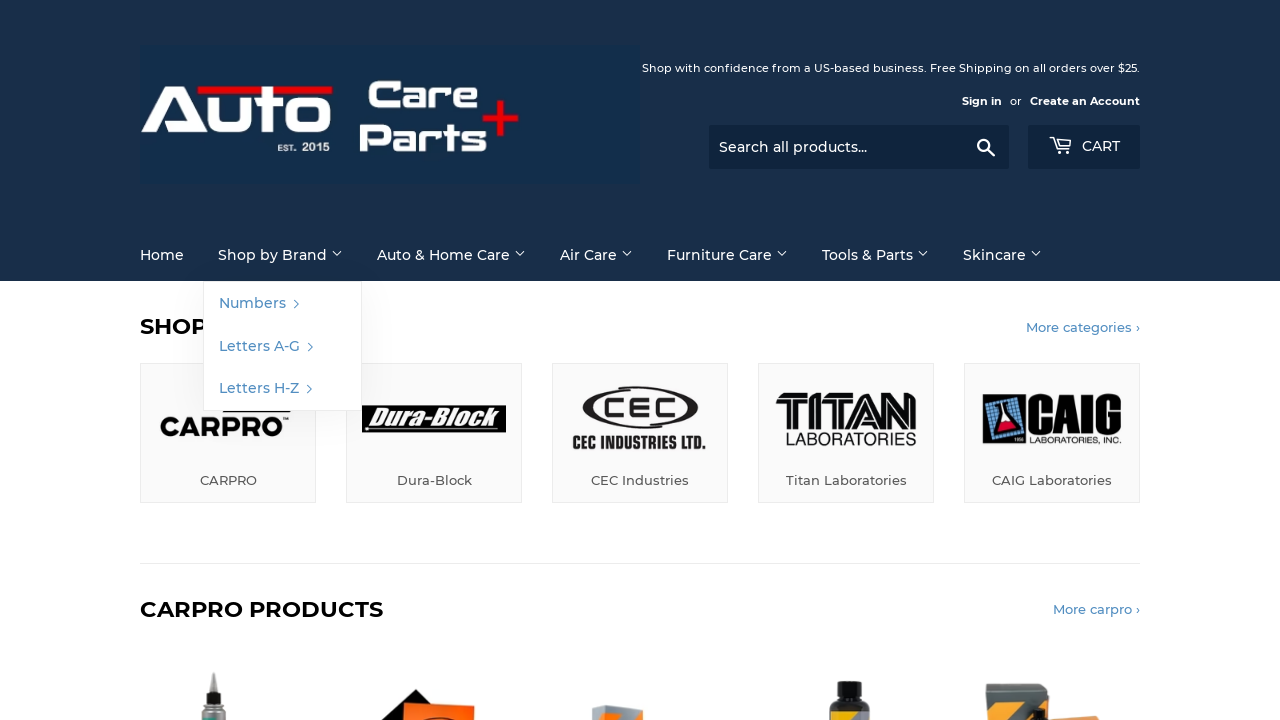